Tests Google account signup form by filling in the first name field and selecting a language from the dropdown menu

Starting URL: https://accounts.google.com/signup/v2/webcreateaccount?biz=false&cc=UA&continue=https%3A%2F%2Fwww.google.com.ua%2F&dsh=S-637493889%3A1678851694903051&flowEntry=SignUp&flowName=GlifWebSignIn&hl=en&authuser=0

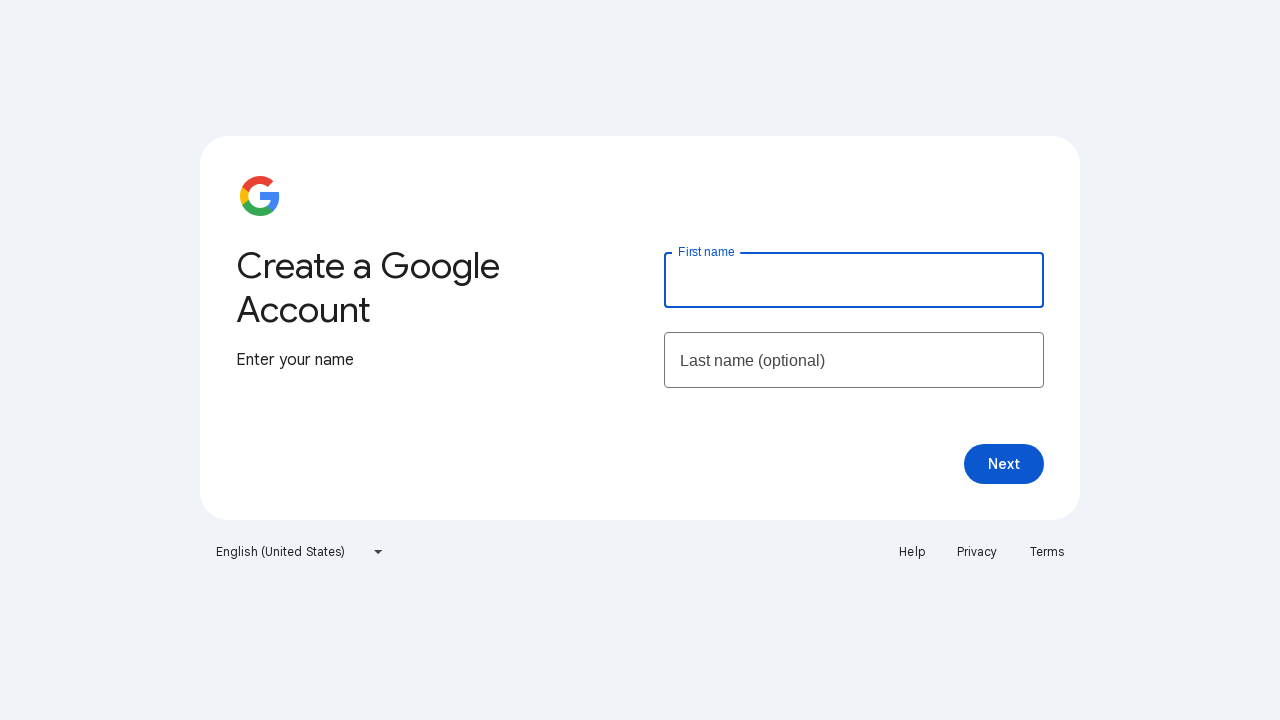

First name field loaded
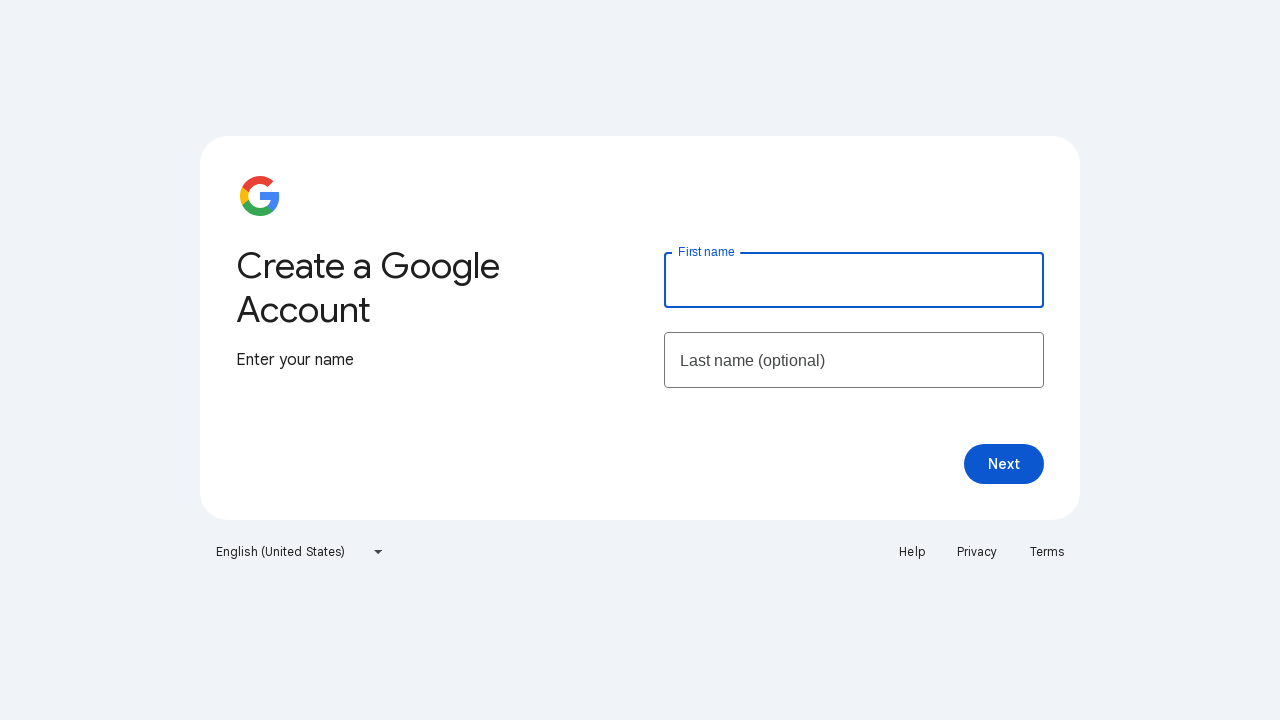

Filled first name field with 'TEST' on input[name='firstName']
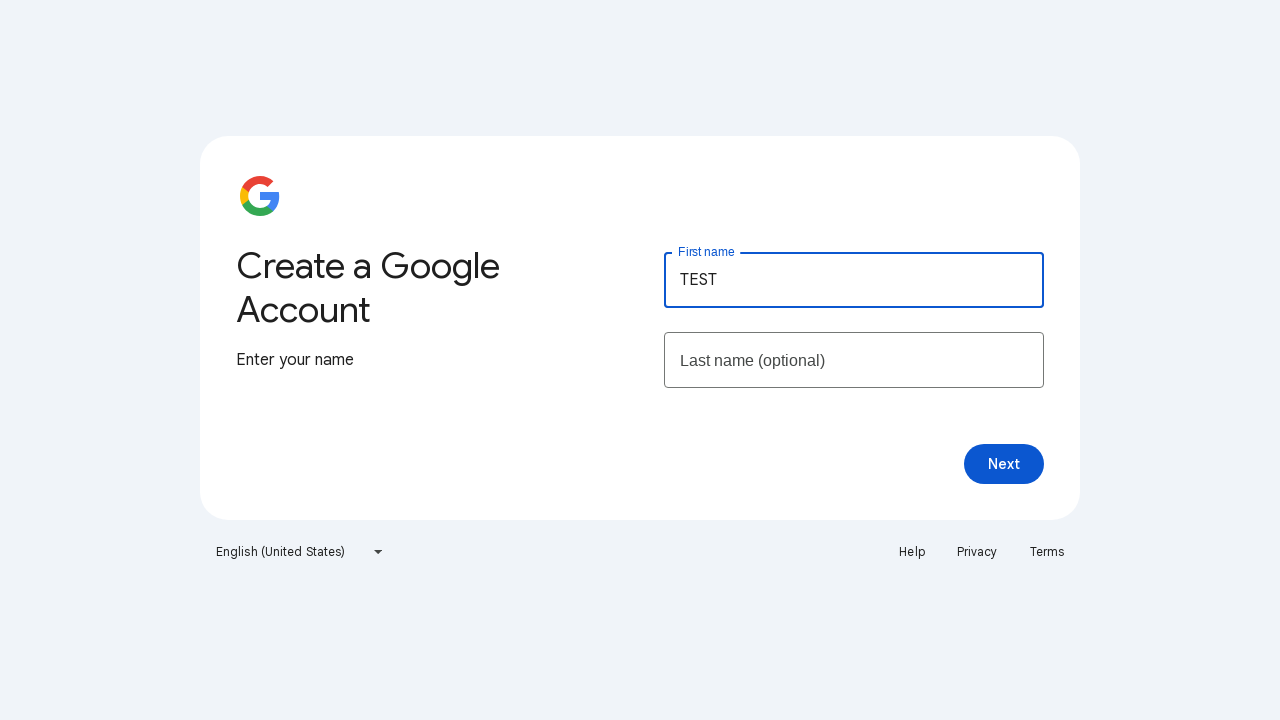

Clicked on language dropdown at (300, 552) on div[jsname='oYxtQd']
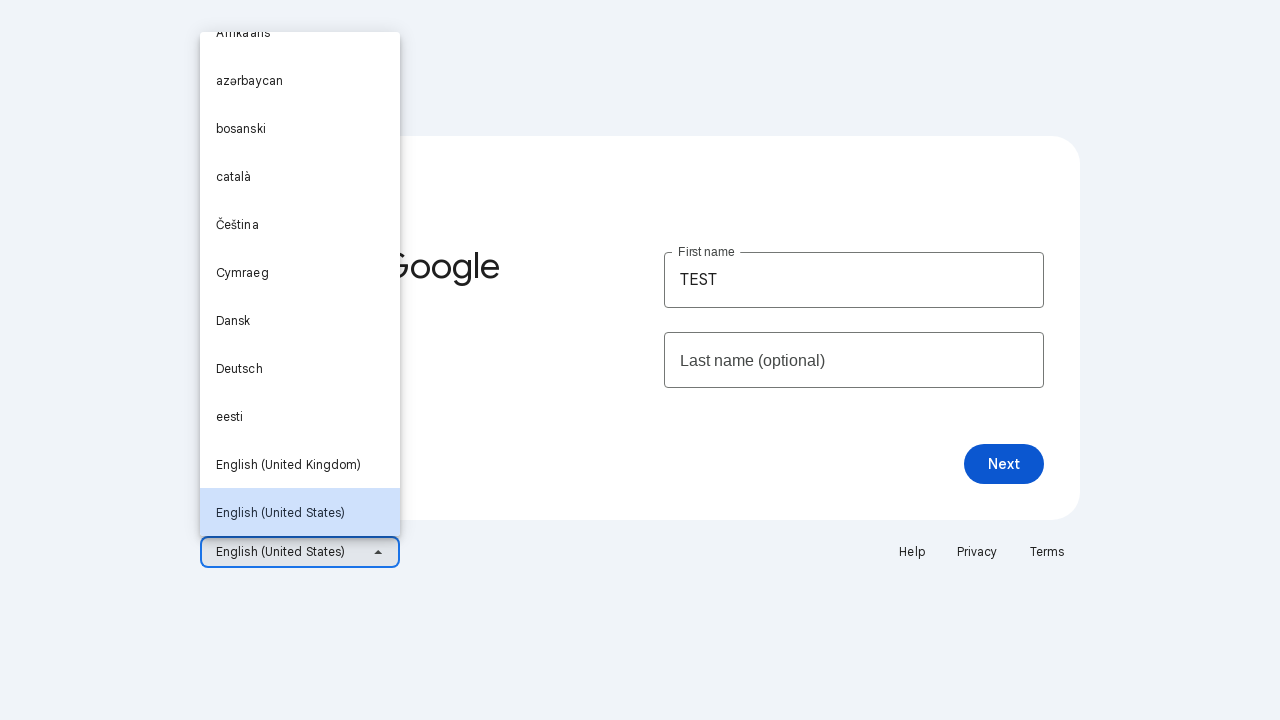

Language dropdown options appeared
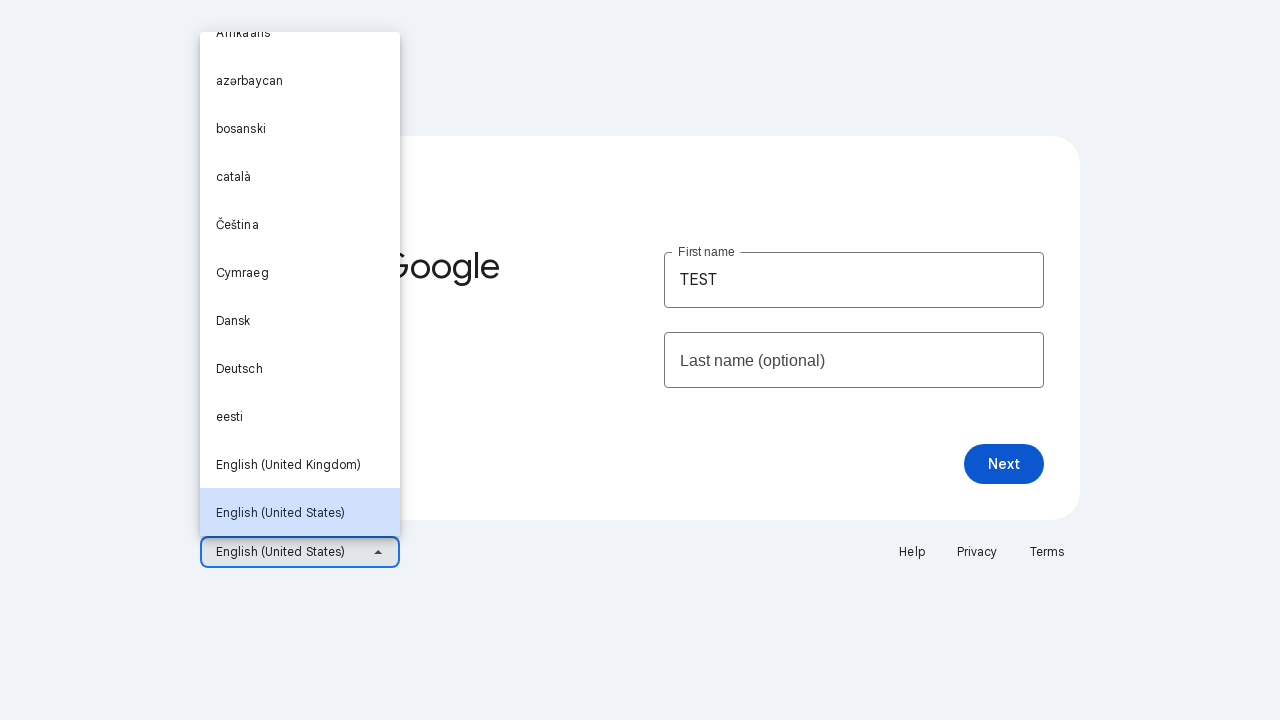

Selected English (UK) from language dropdown at (300, 464) on li[data-value='en-GB']
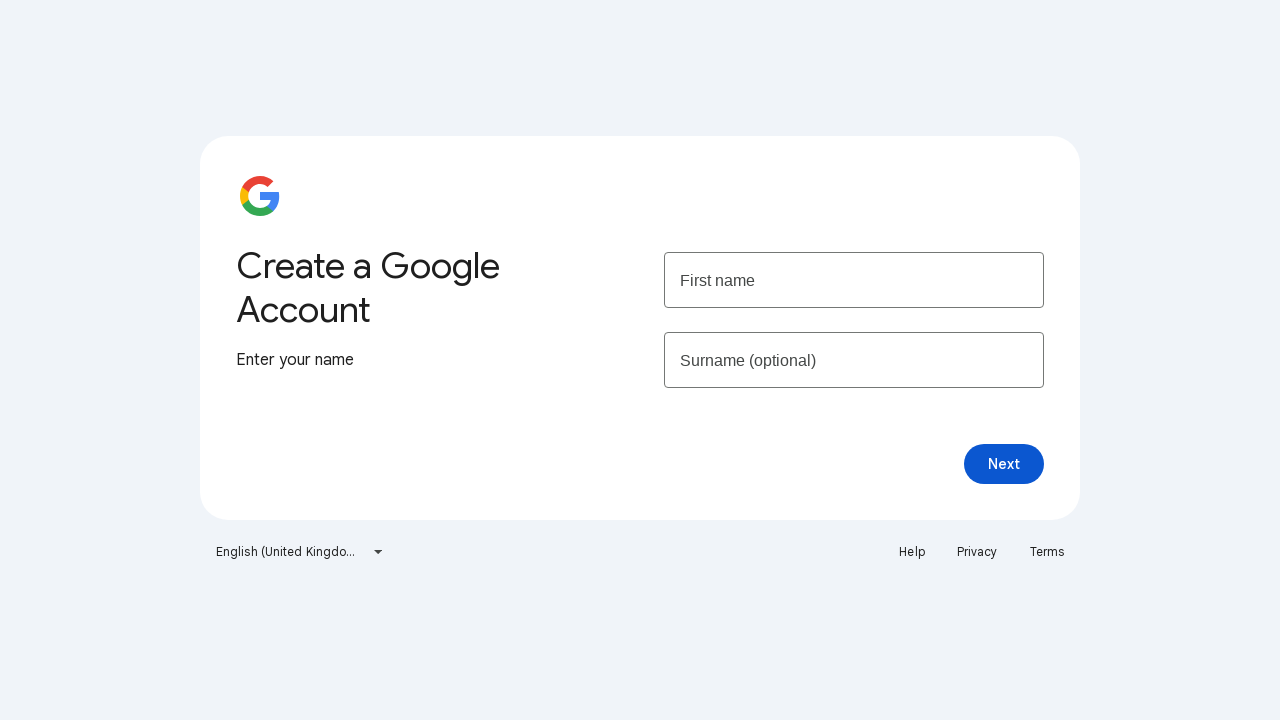

Language dropdown closed
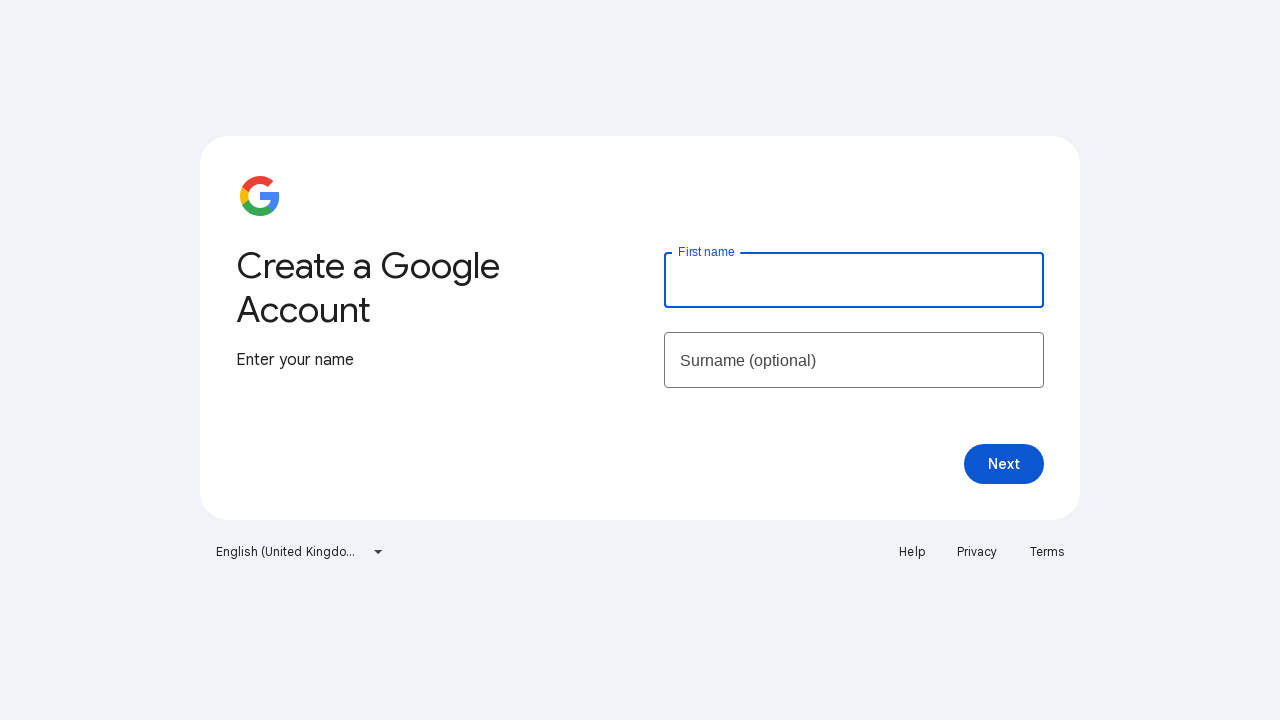

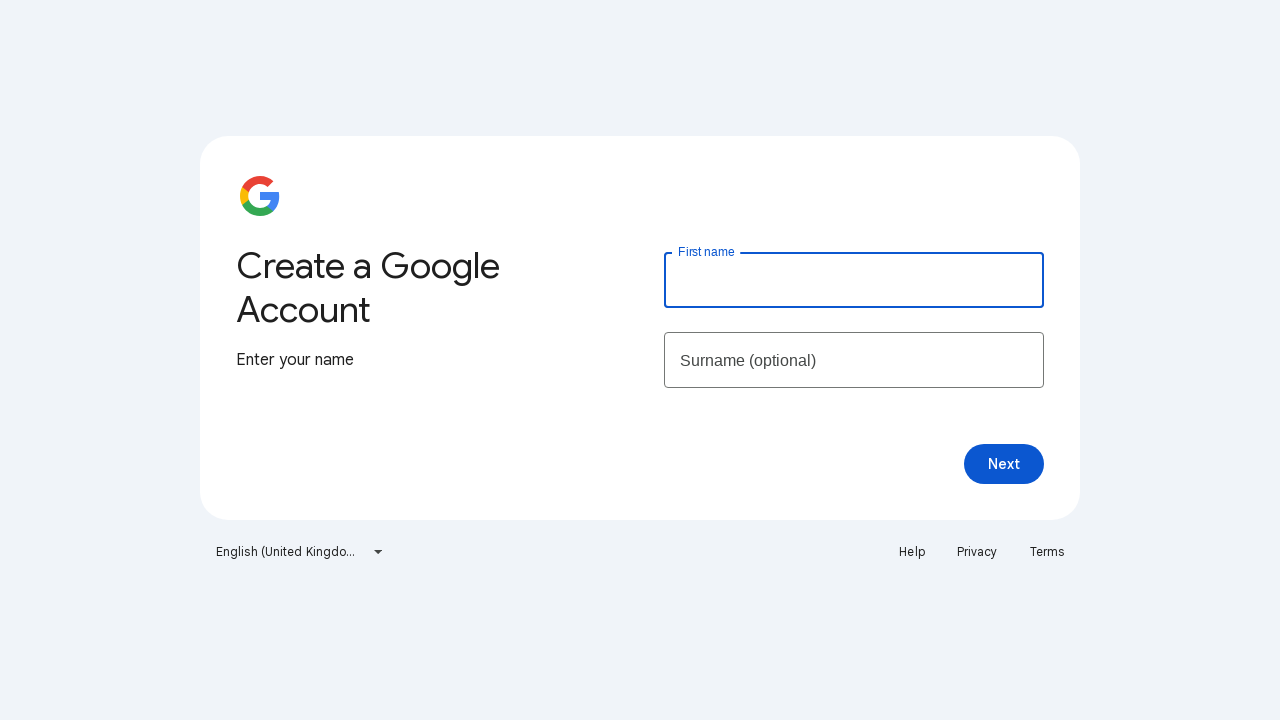